Tests the select menu page on demoqa.com by interacting with a React-based select input element and verifying its presence.

Starting URL: https://demoqa.com/select-menu

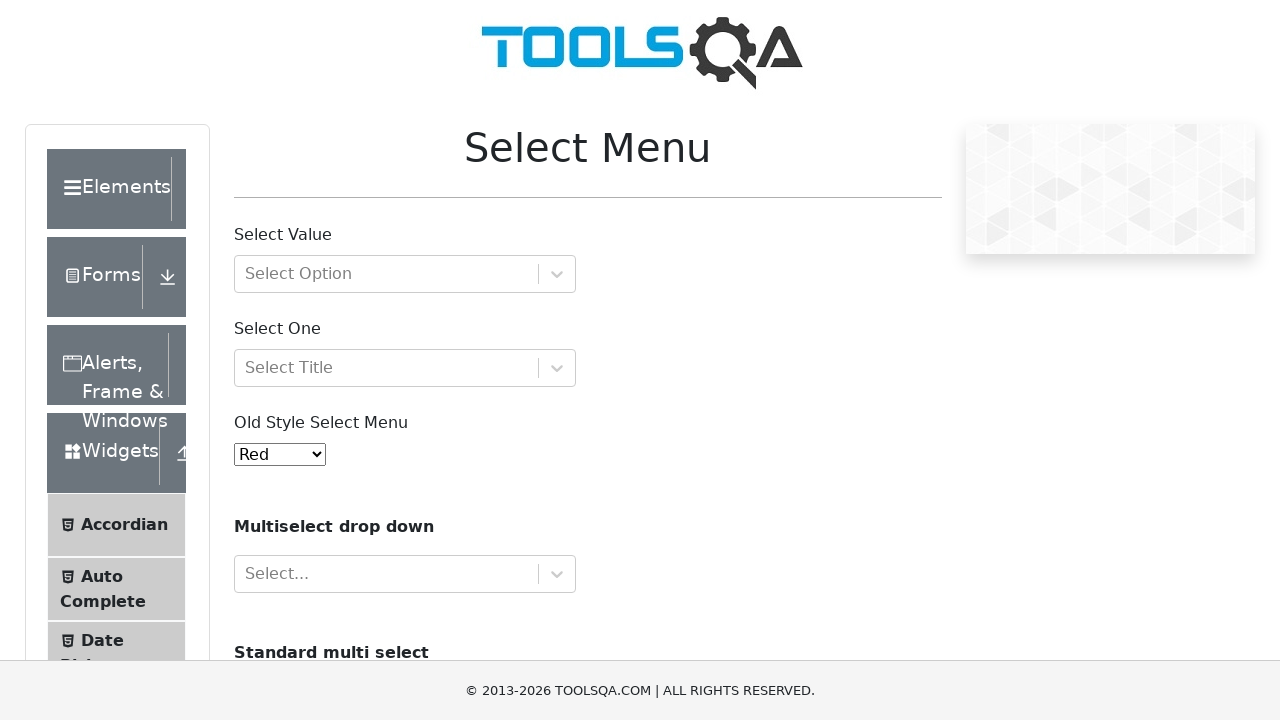

Waited for select menu container to load
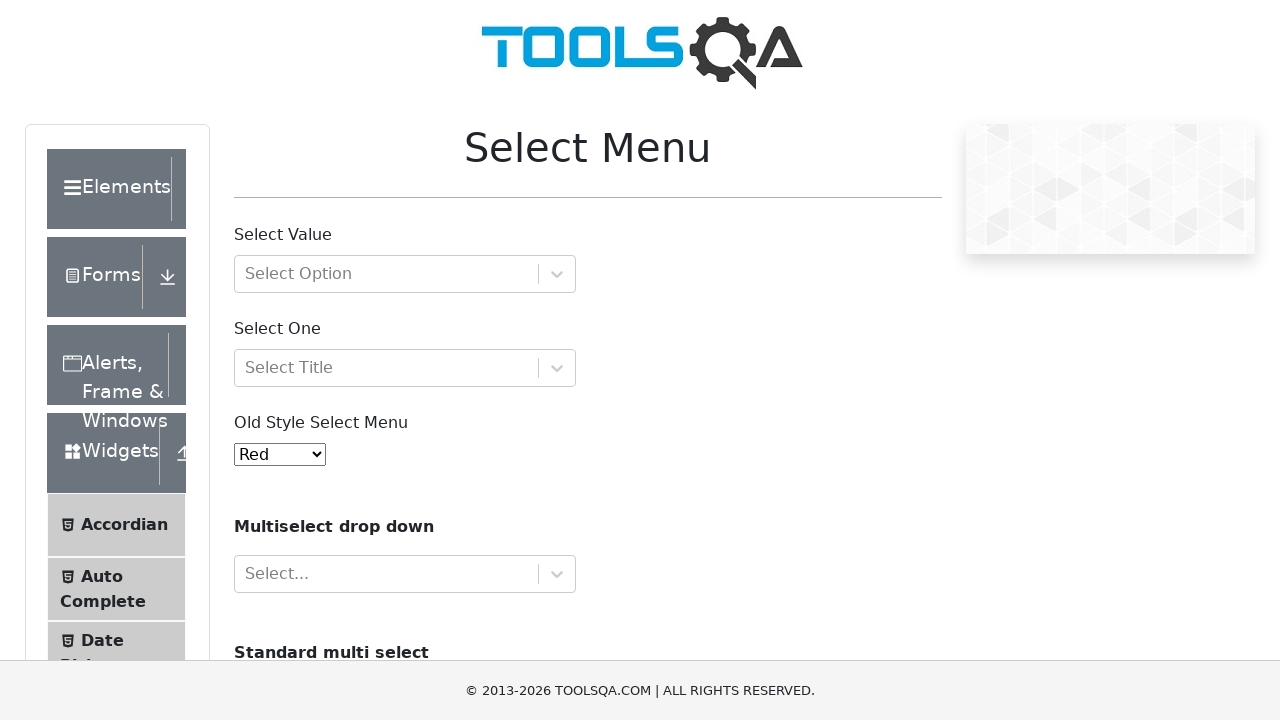

Located multi-select element by ID 'cars'
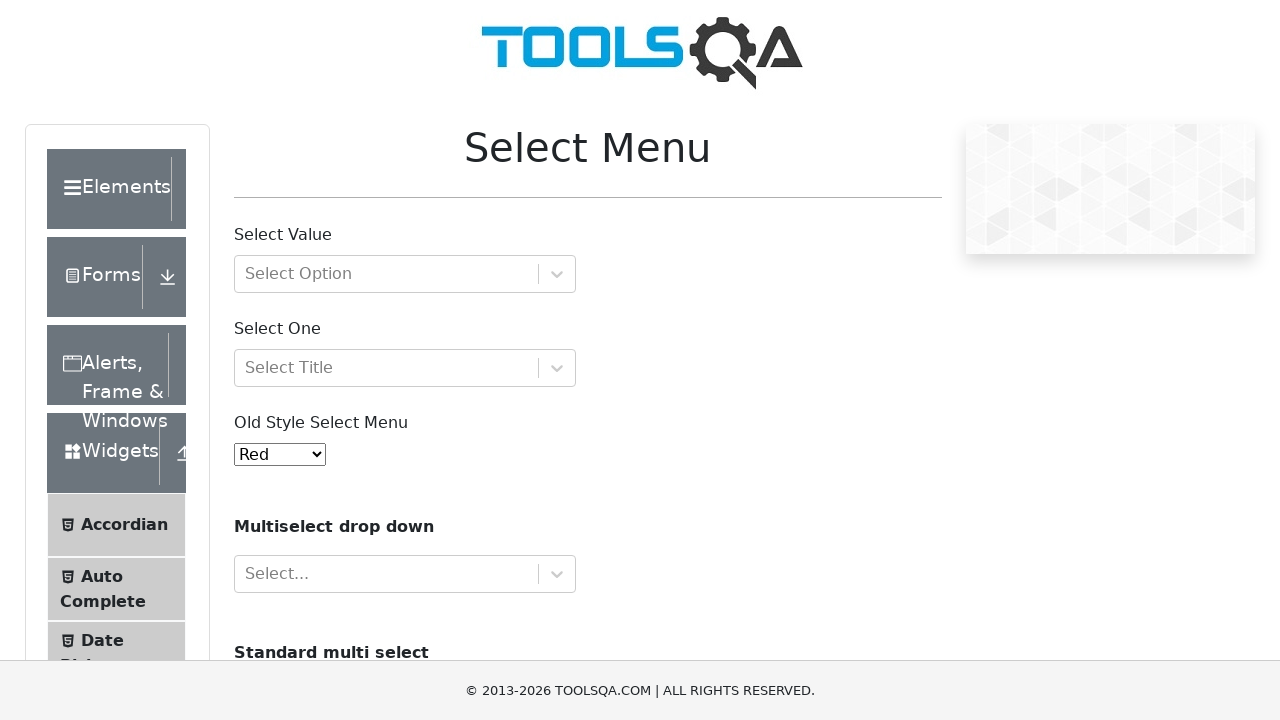

Waited for cars multi-select element to be ready
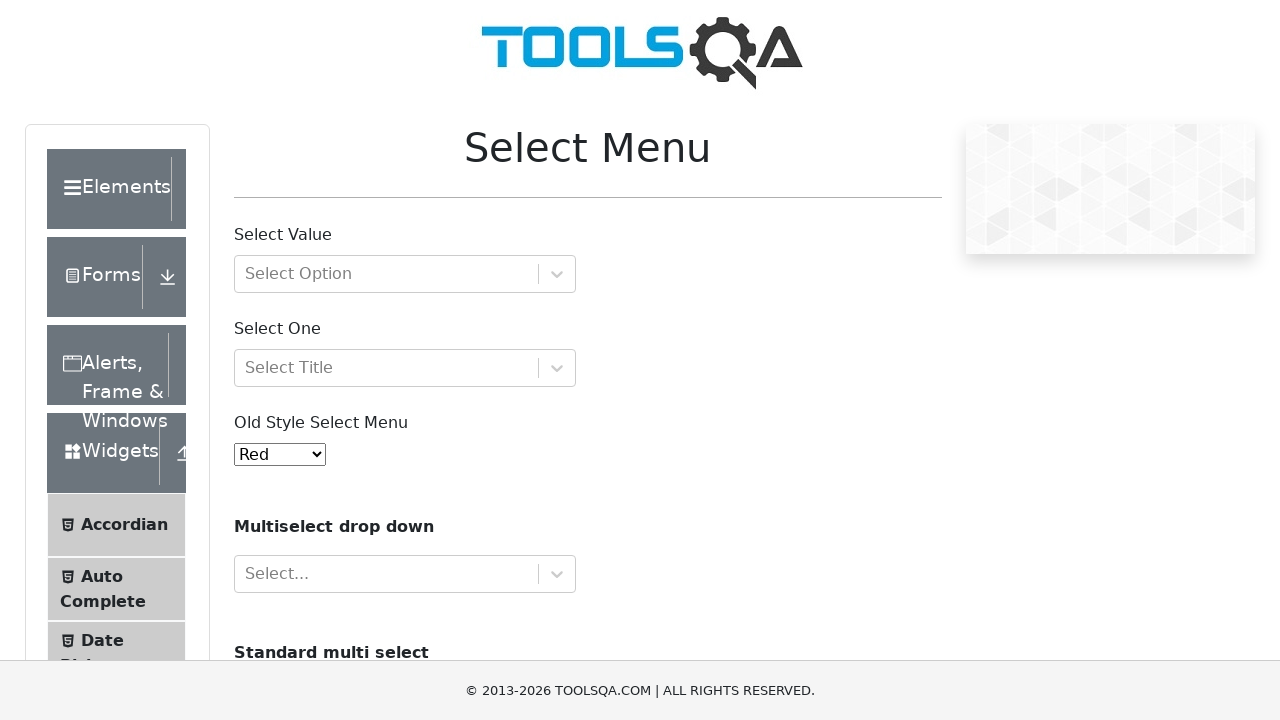

Verified multi-select element is visible
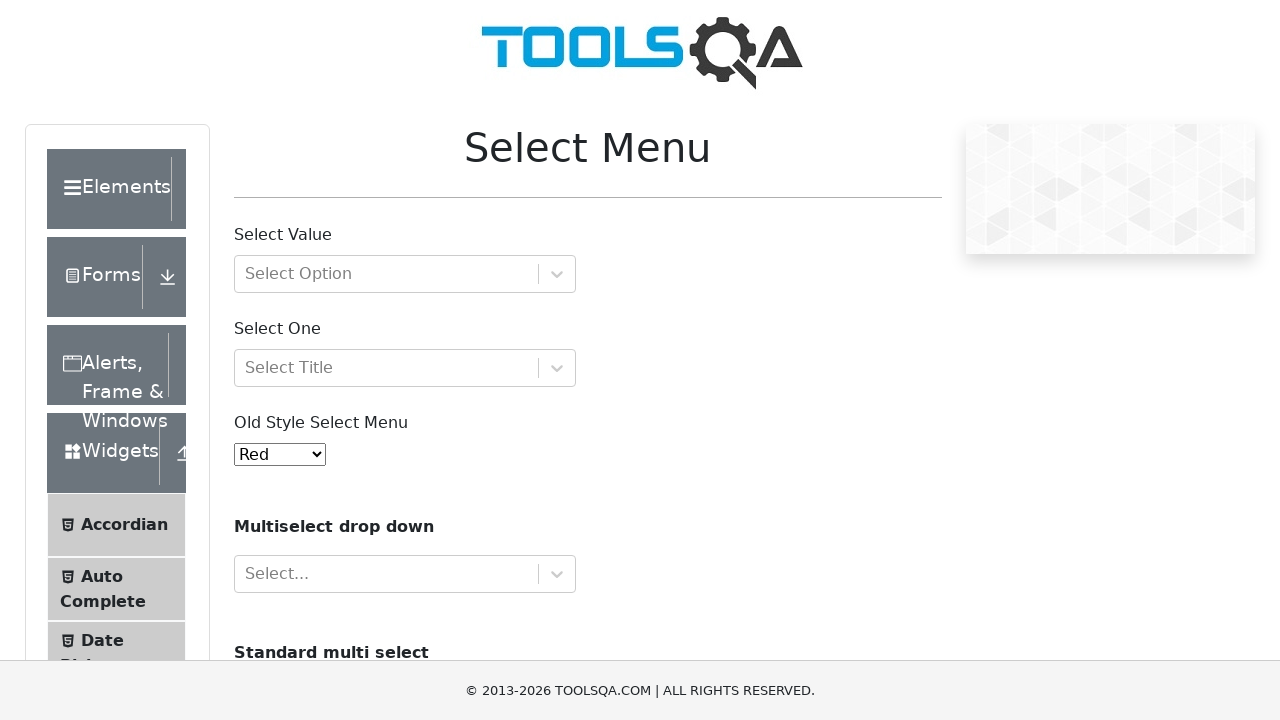

Located React-based select input element
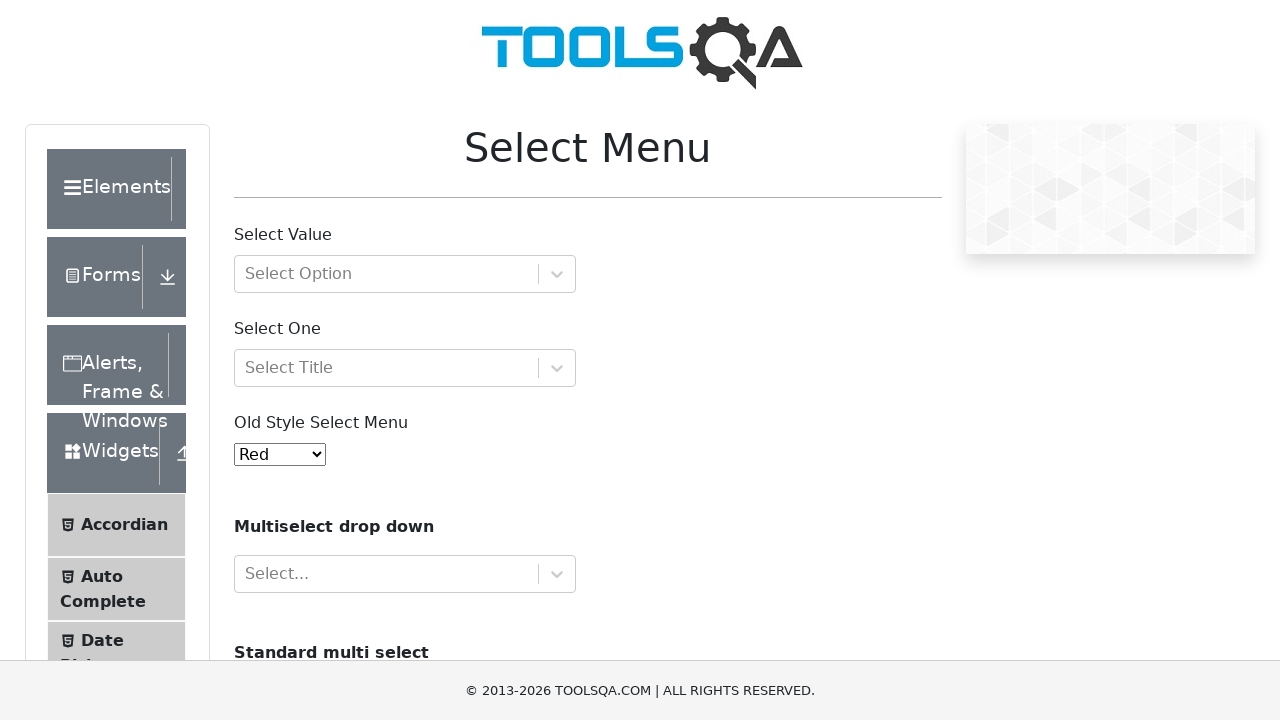

Clicked on React select input to open dropdown at (247, 574) on xpath=//input[@id='react-select-4-input']
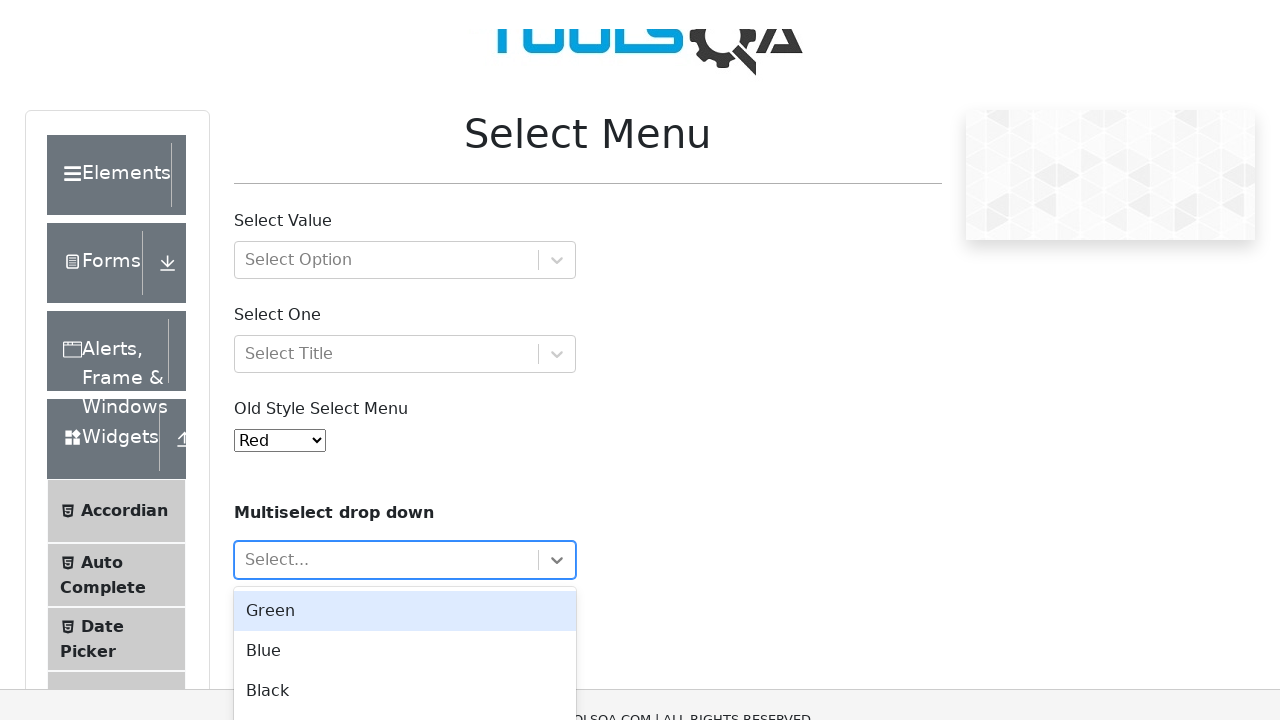

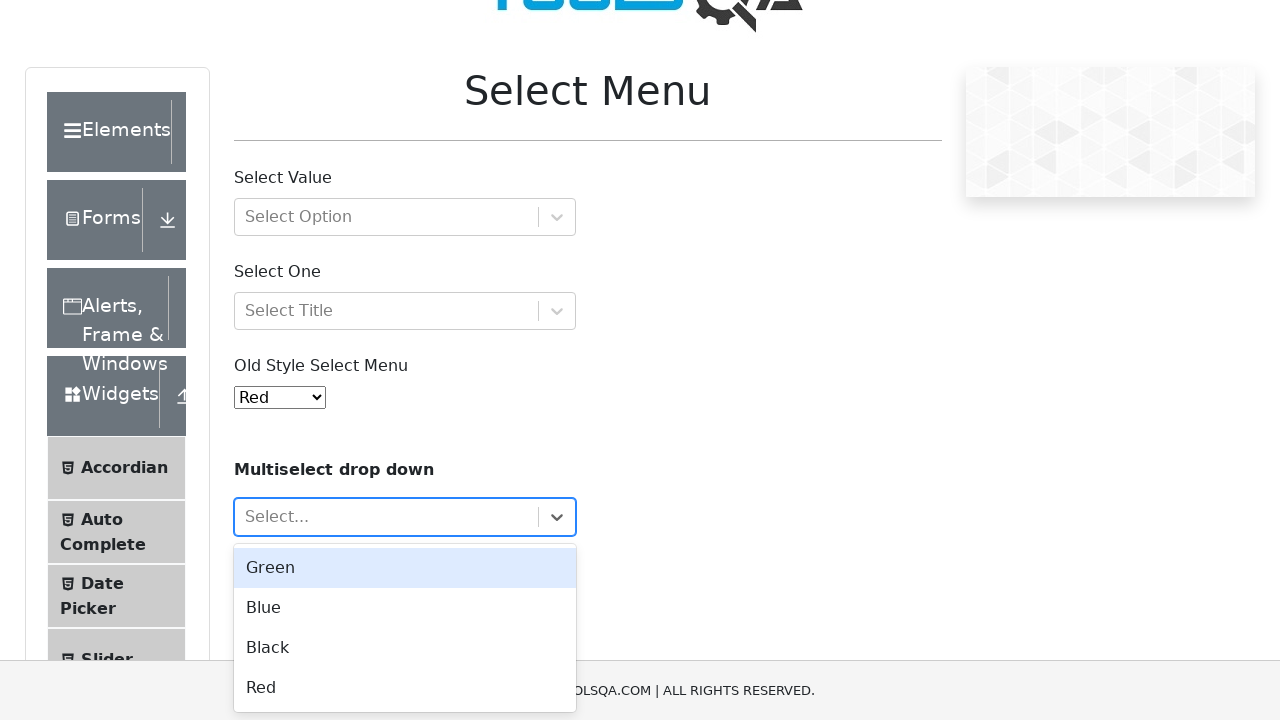